Tests scrolling elements into view for horizontal, vertical, and both directions

Starting URL: https://example.cypress.io/commands/actions

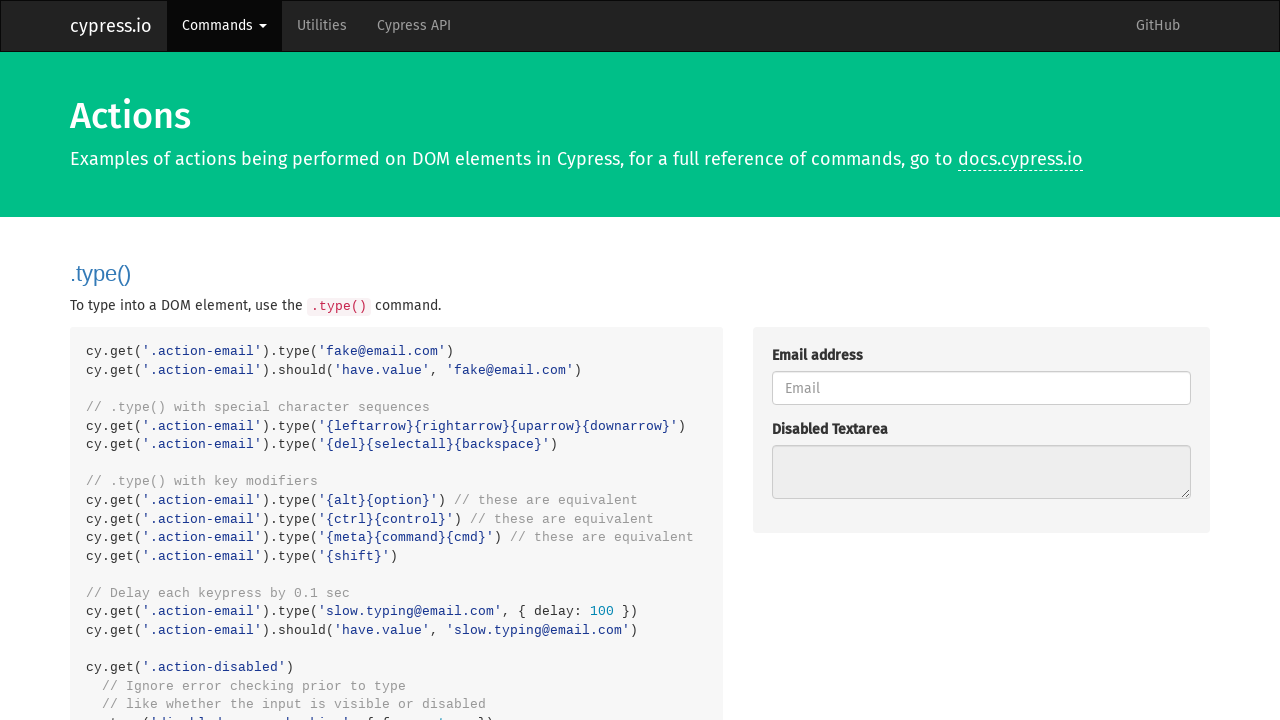

Scrolled horizontal button into view
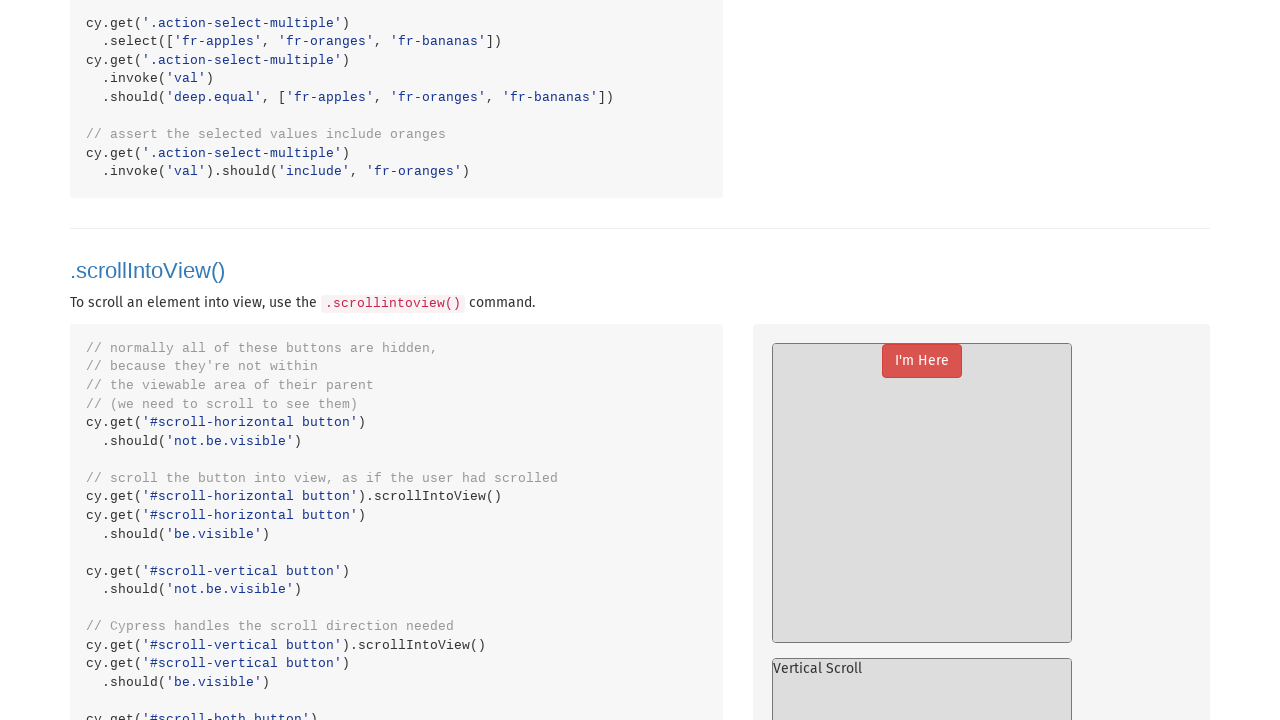

Scrolled vertical button into view
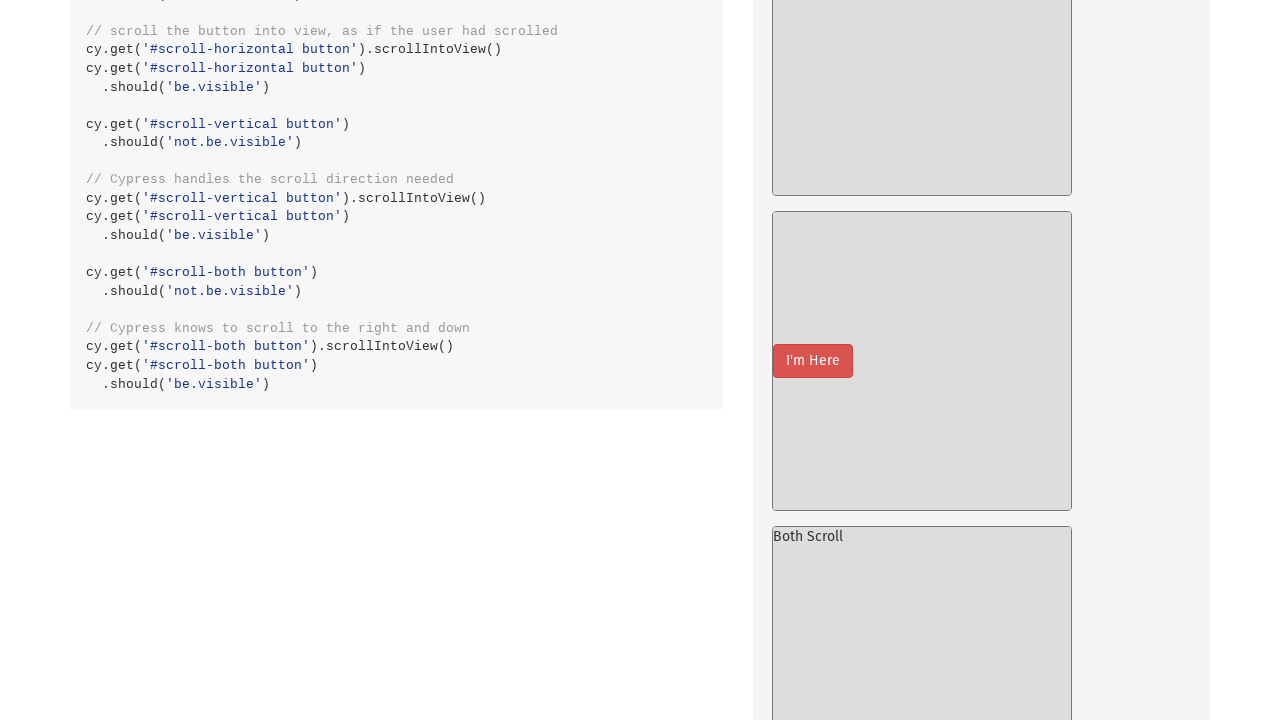

Scrolled button into view in both horizontal and vertical directions
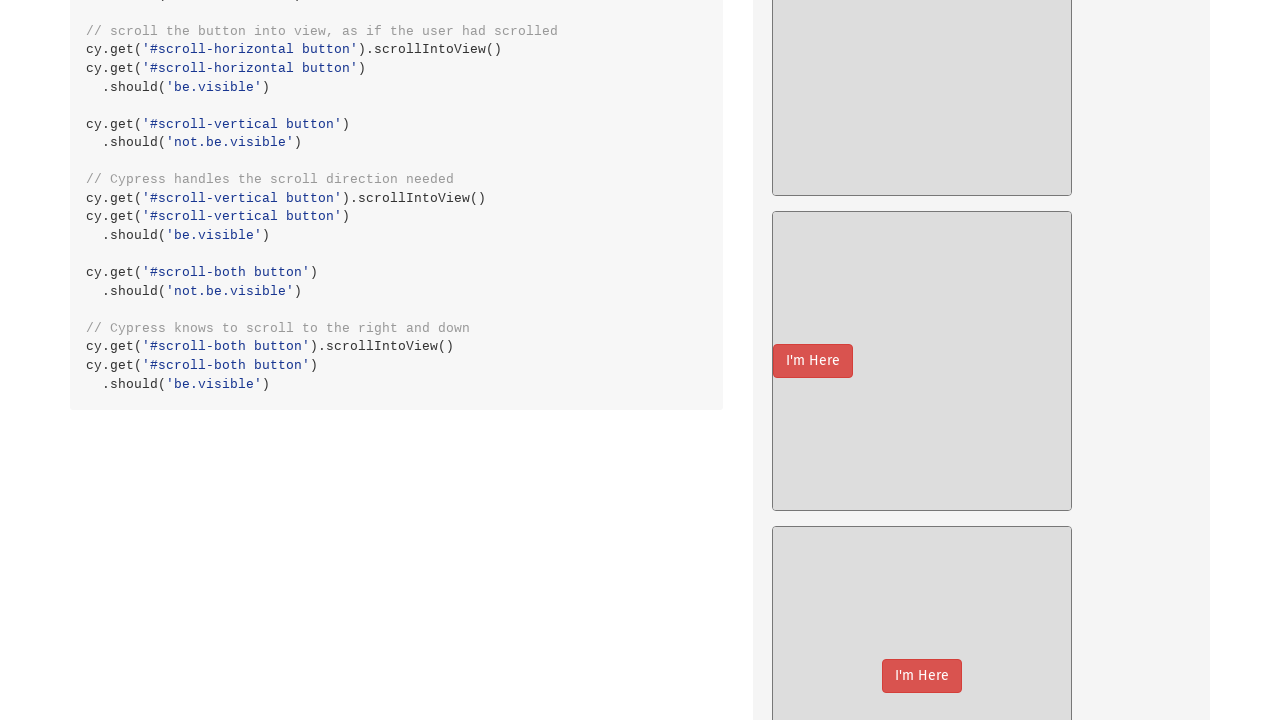

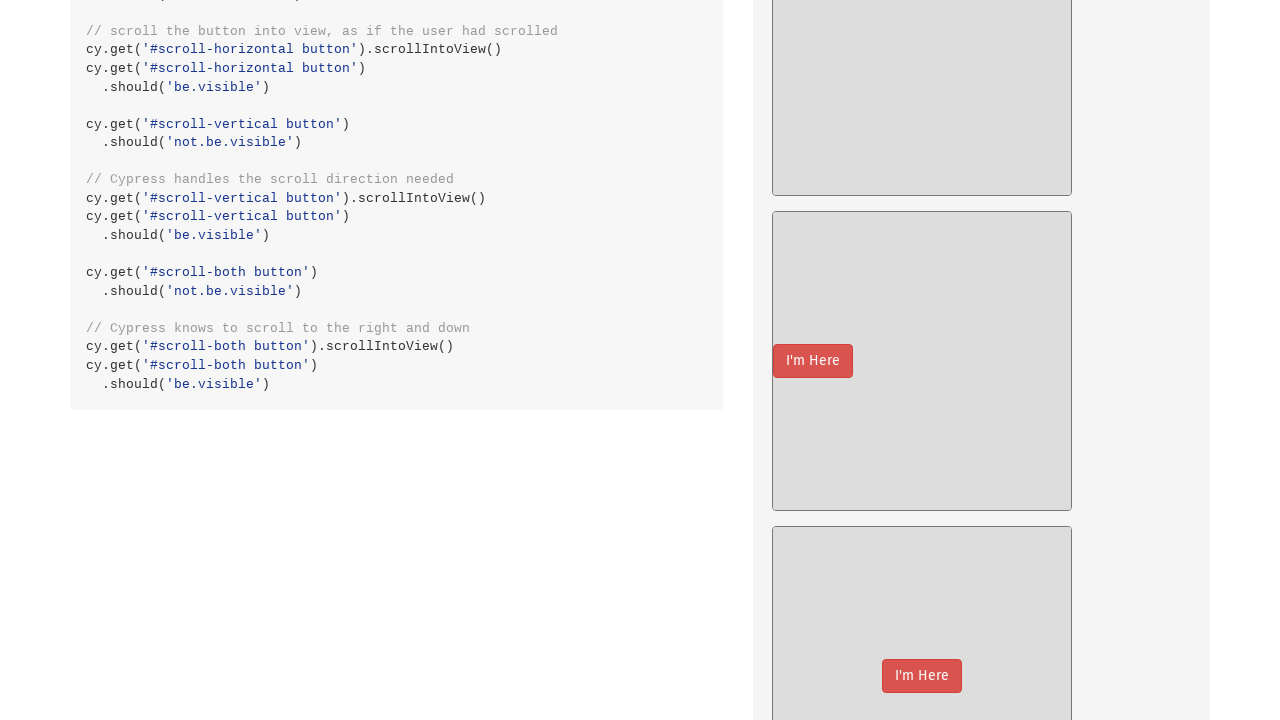